Tests the progress bar functionality by clicking the start button, monitoring the progress value, and clicking stop when progress reaches 75% or higher.

Starting URL: http://uitestingplayground.com/progressbar

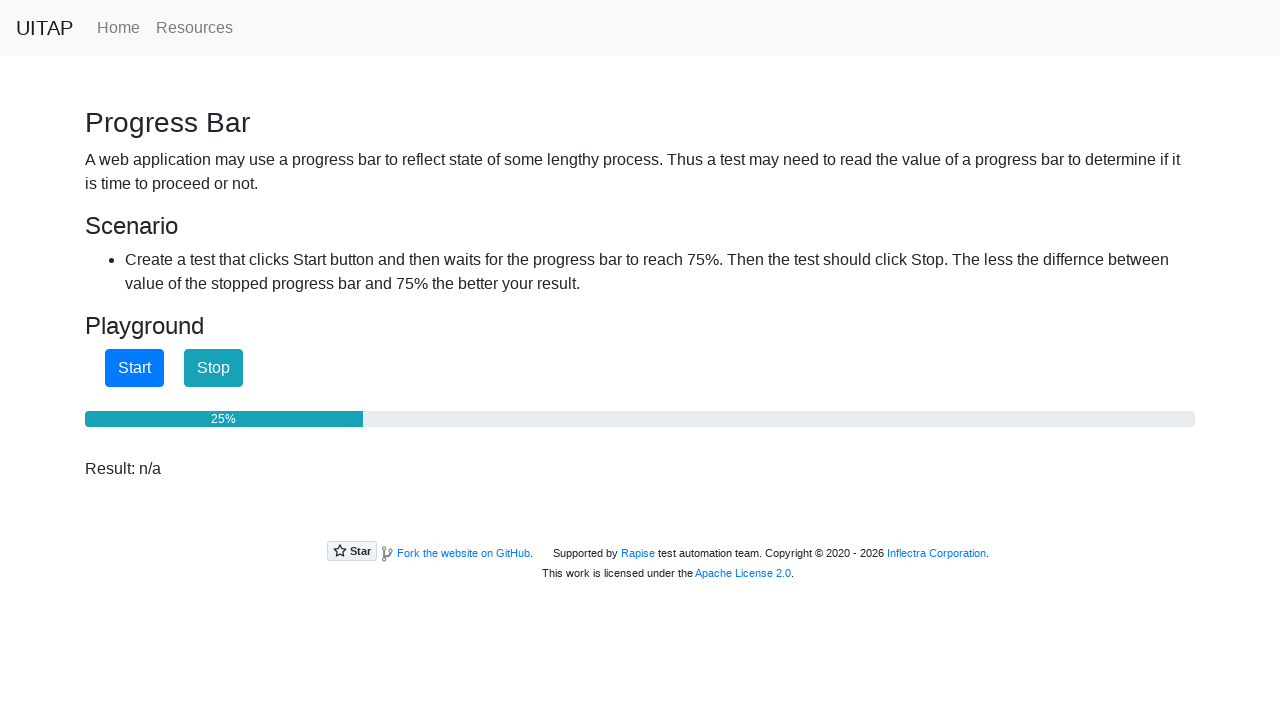

Clicked start button to begin progress bar at (134, 368) on #startButton
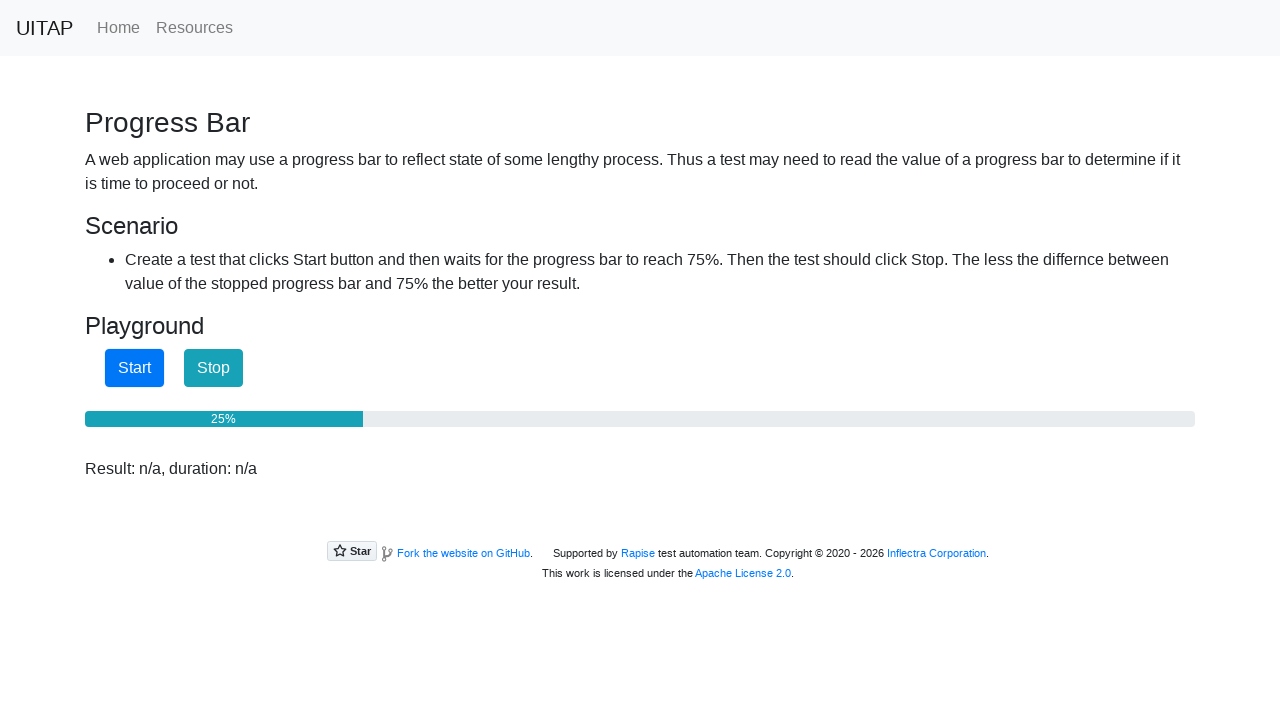

Retrieved progress bar value: 25
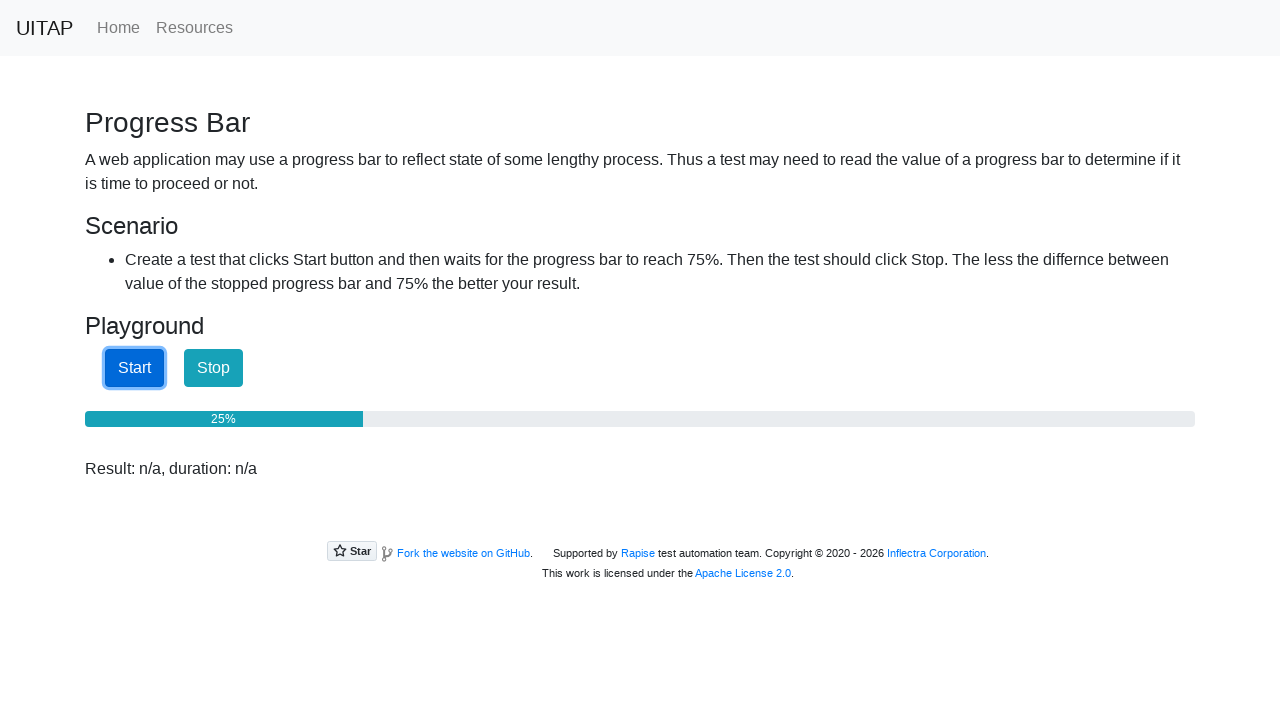

Waited 100ms before checking progress again
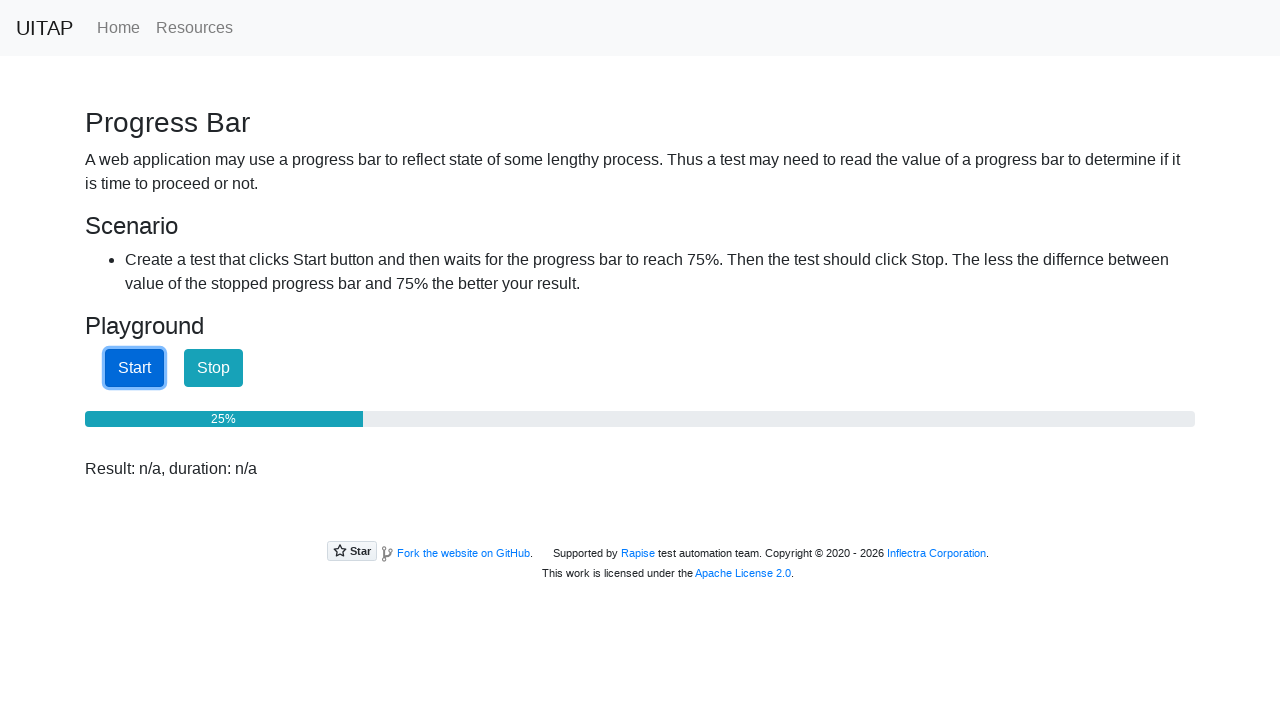

Retrieved progress bar value: 25
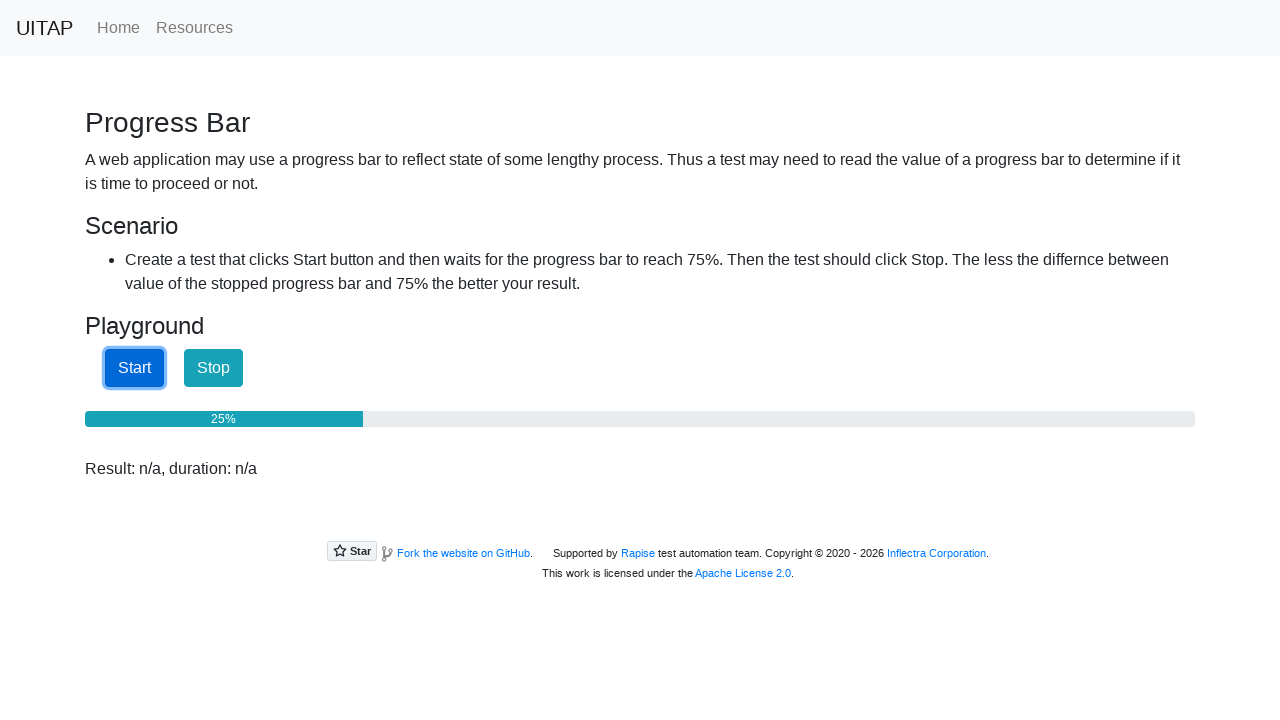

Waited 100ms before checking progress again
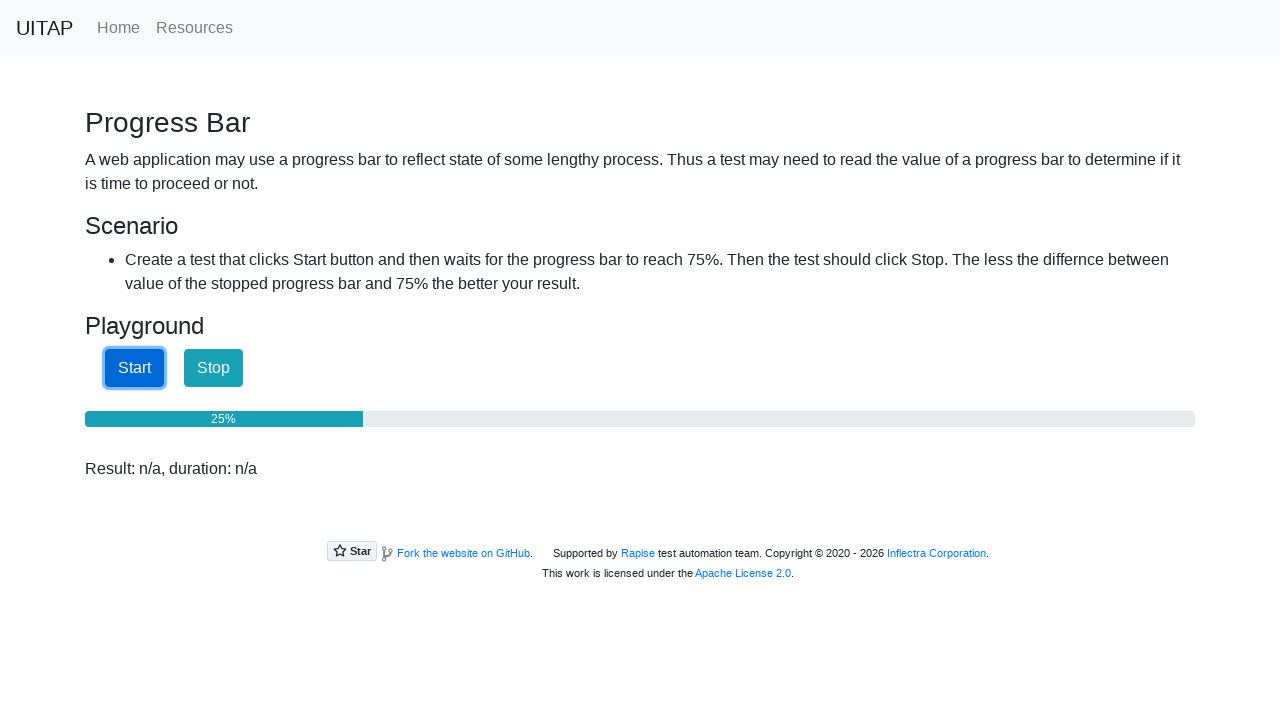

Retrieved progress bar value: 25
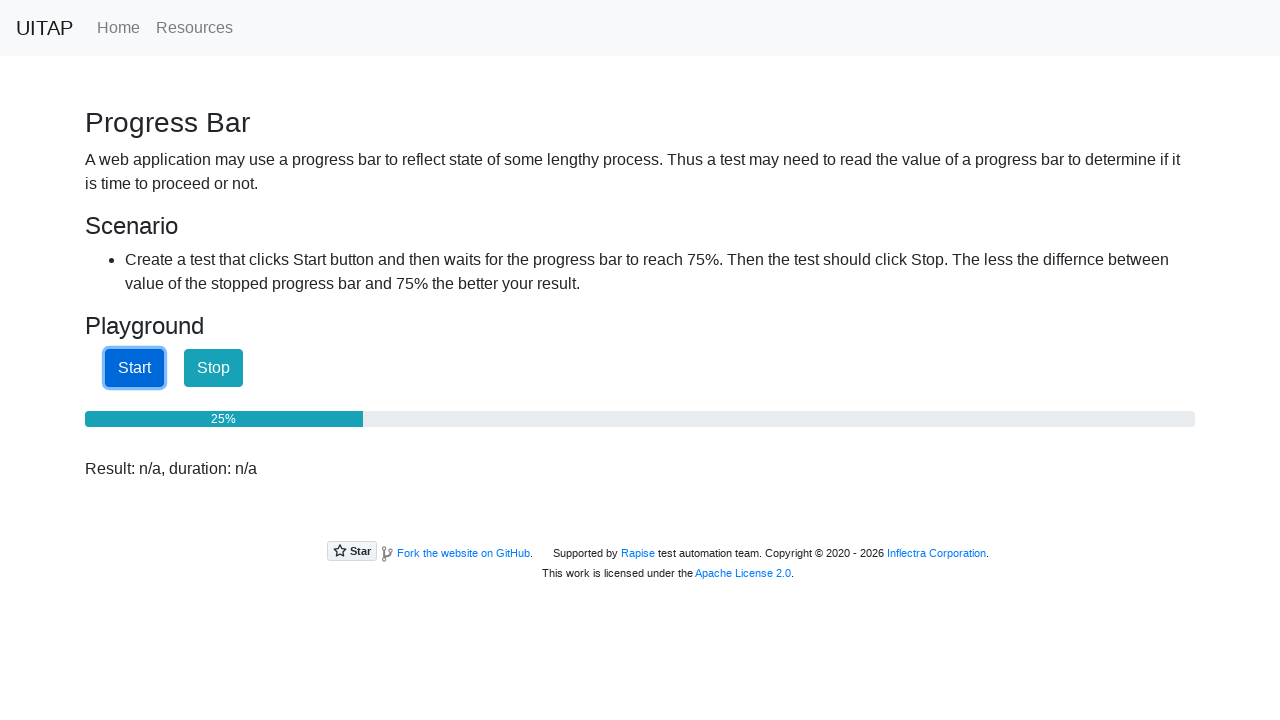

Waited 100ms before checking progress again
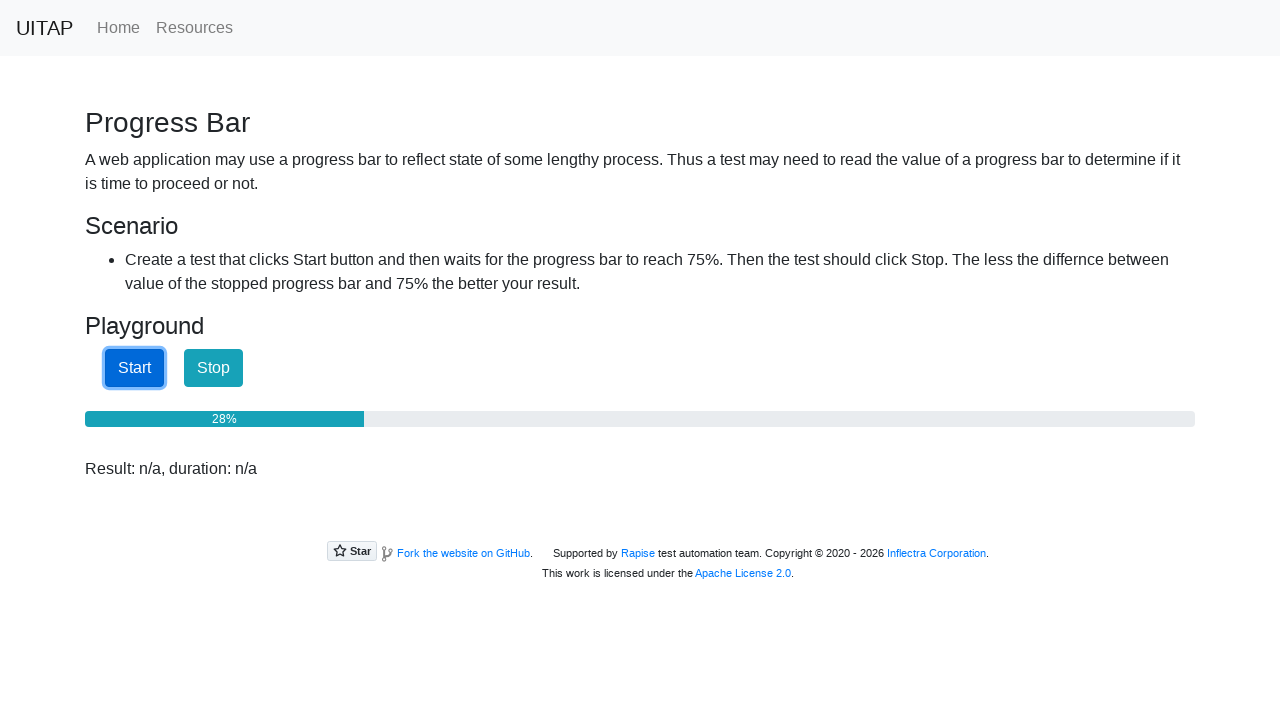

Retrieved progress bar value: 32
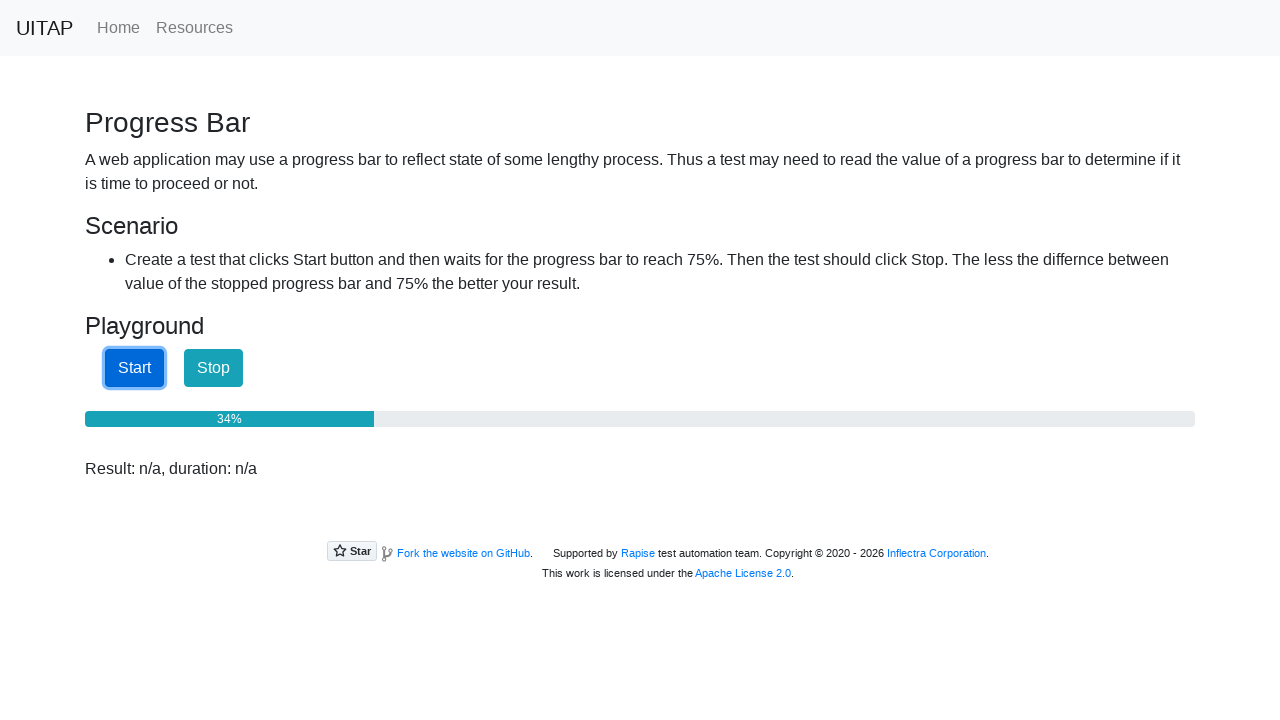

Waited 100ms before checking progress again
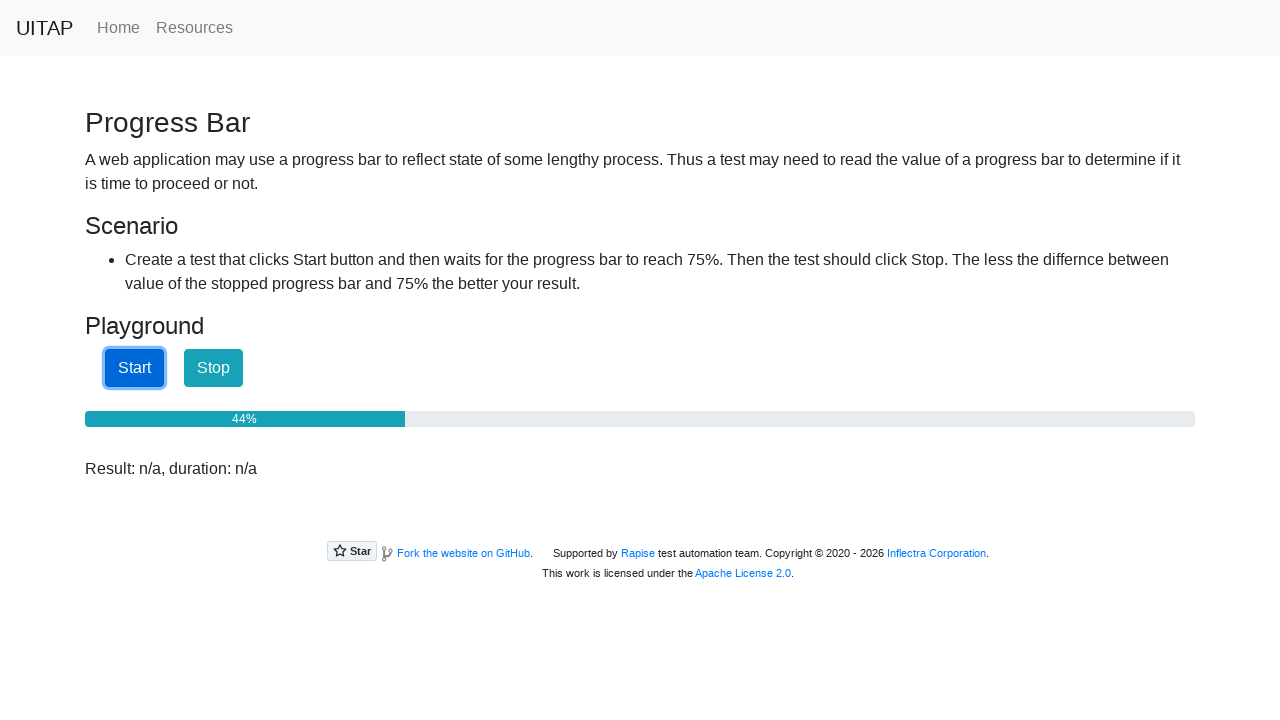

Retrieved progress bar value: 48
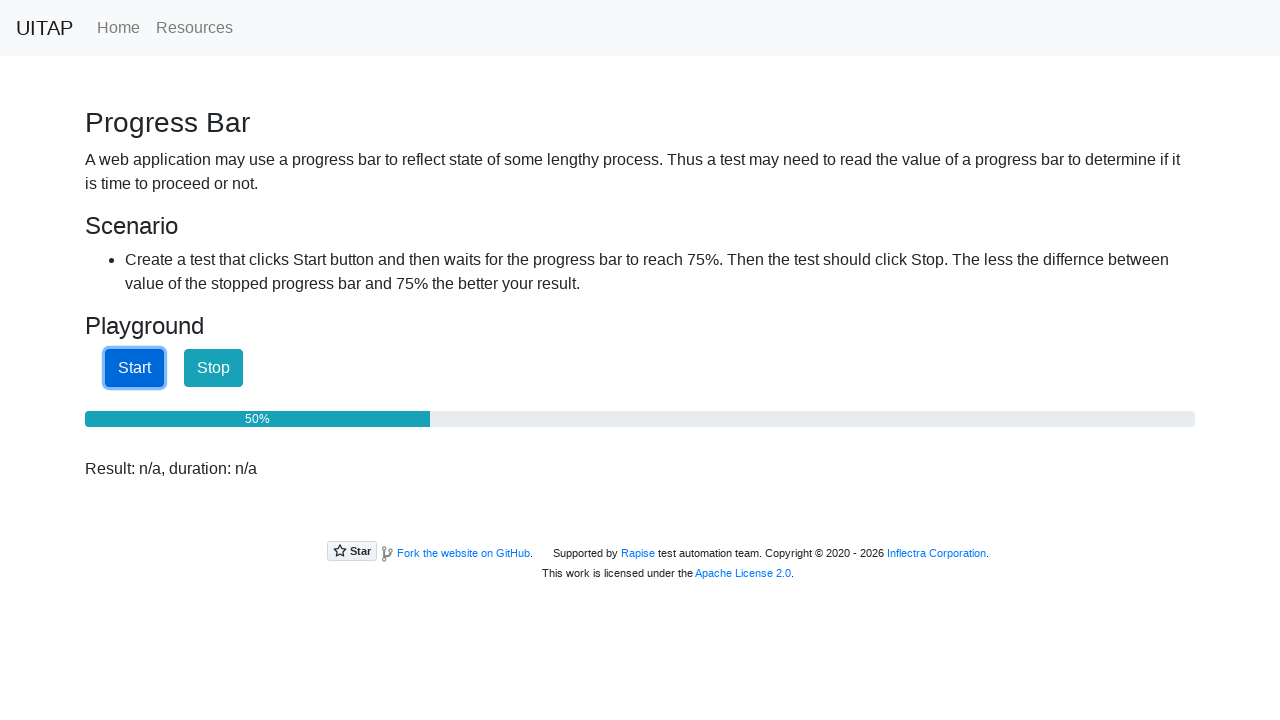

Waited 100ms before checking progress again
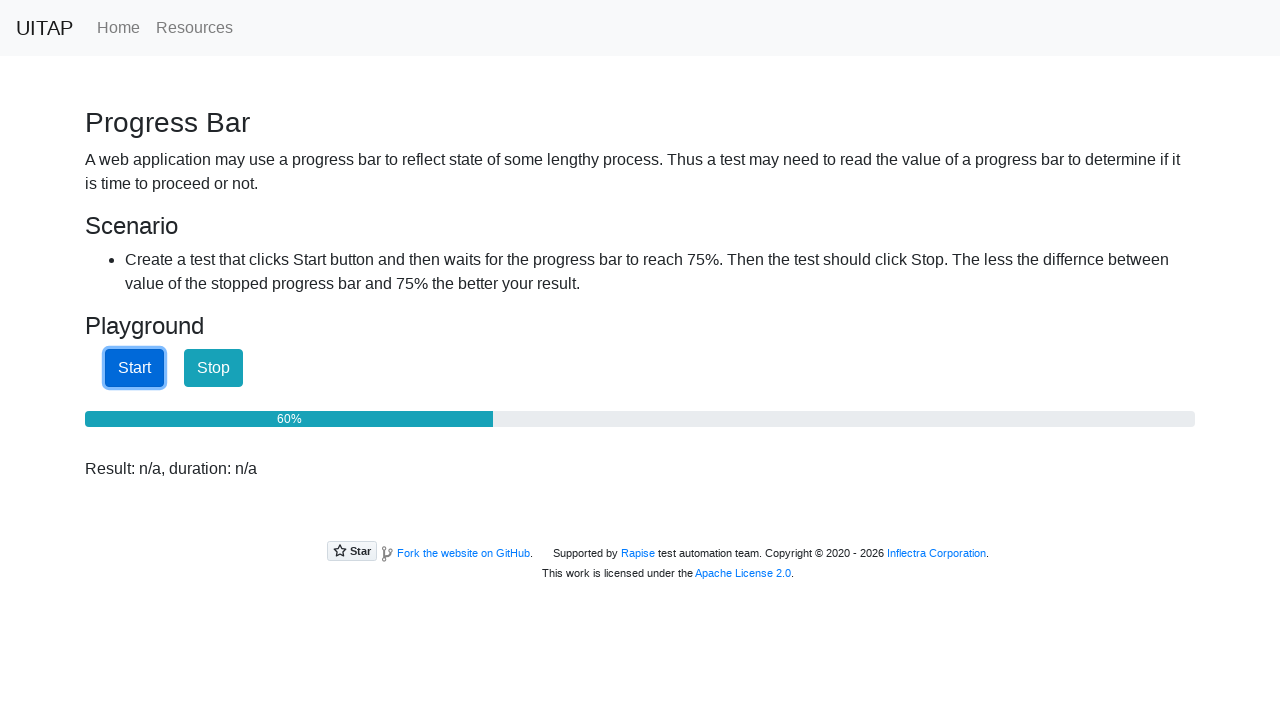

Retrieved progress bar value: 64
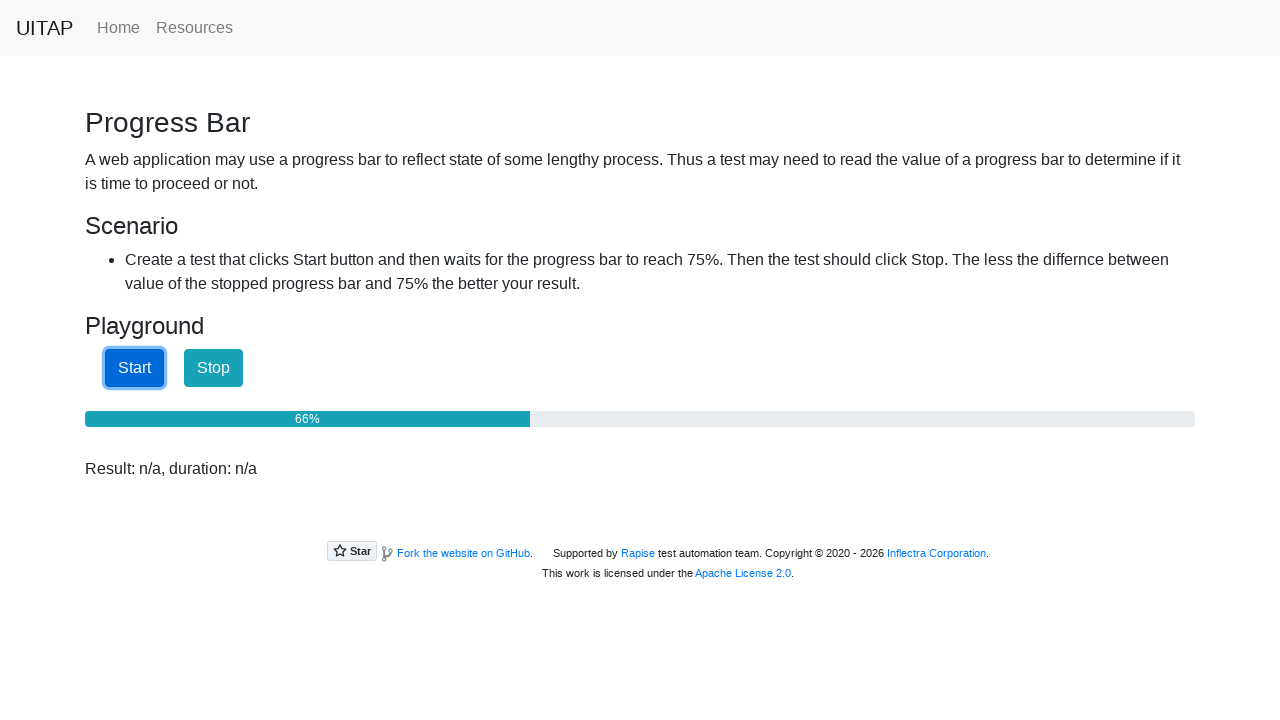

Waited 100ms before checking progress again
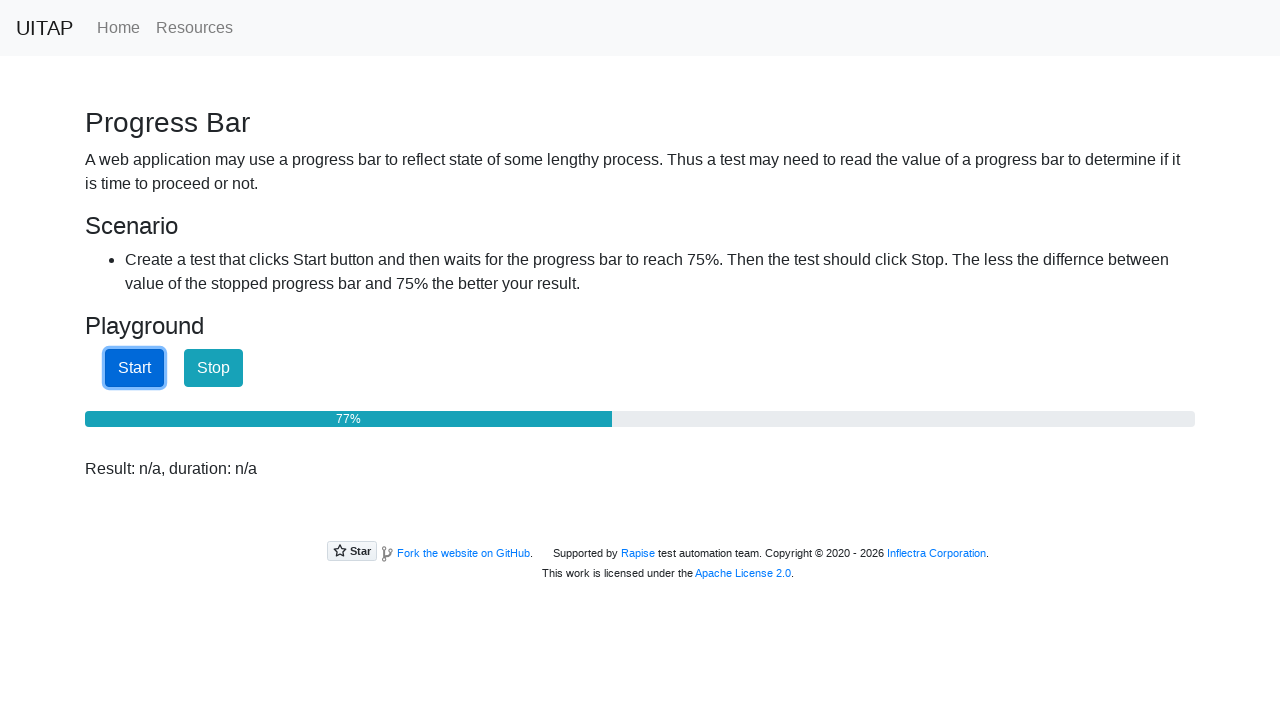

Retrieved progress bar value: 81
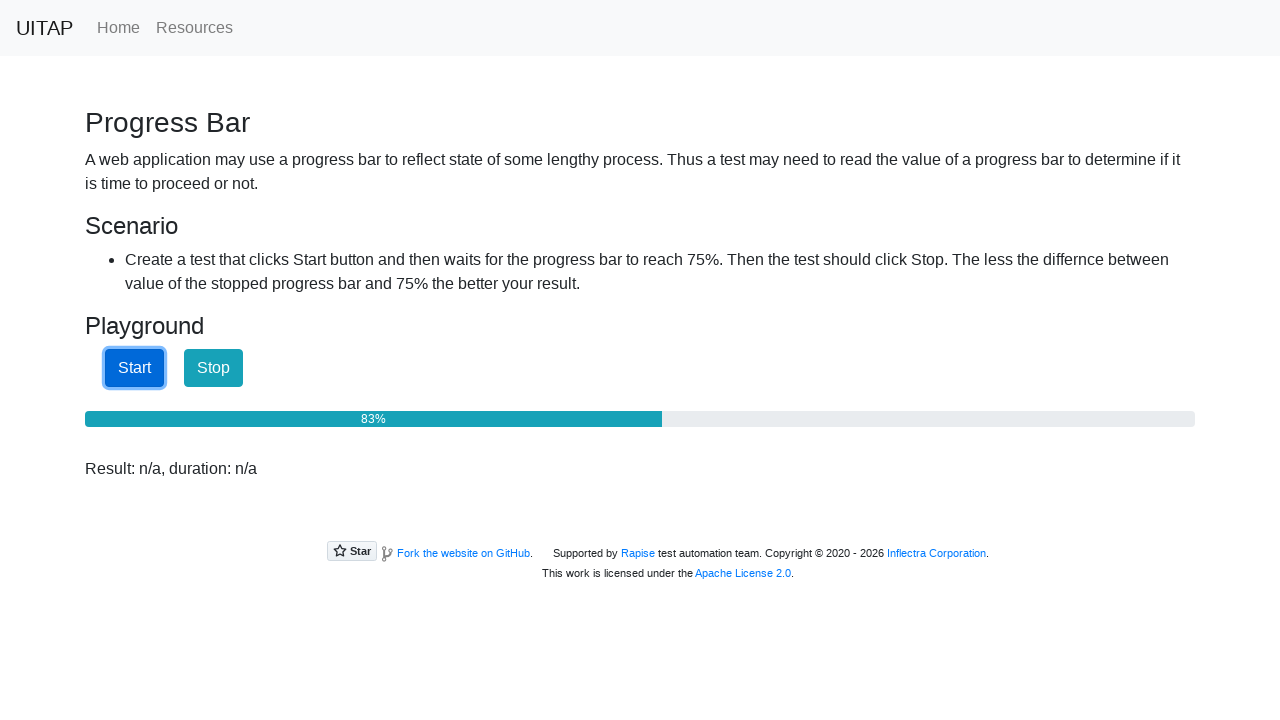

Progress reached 75% or higher, clicked stop button at (214, 368) on #stopButton
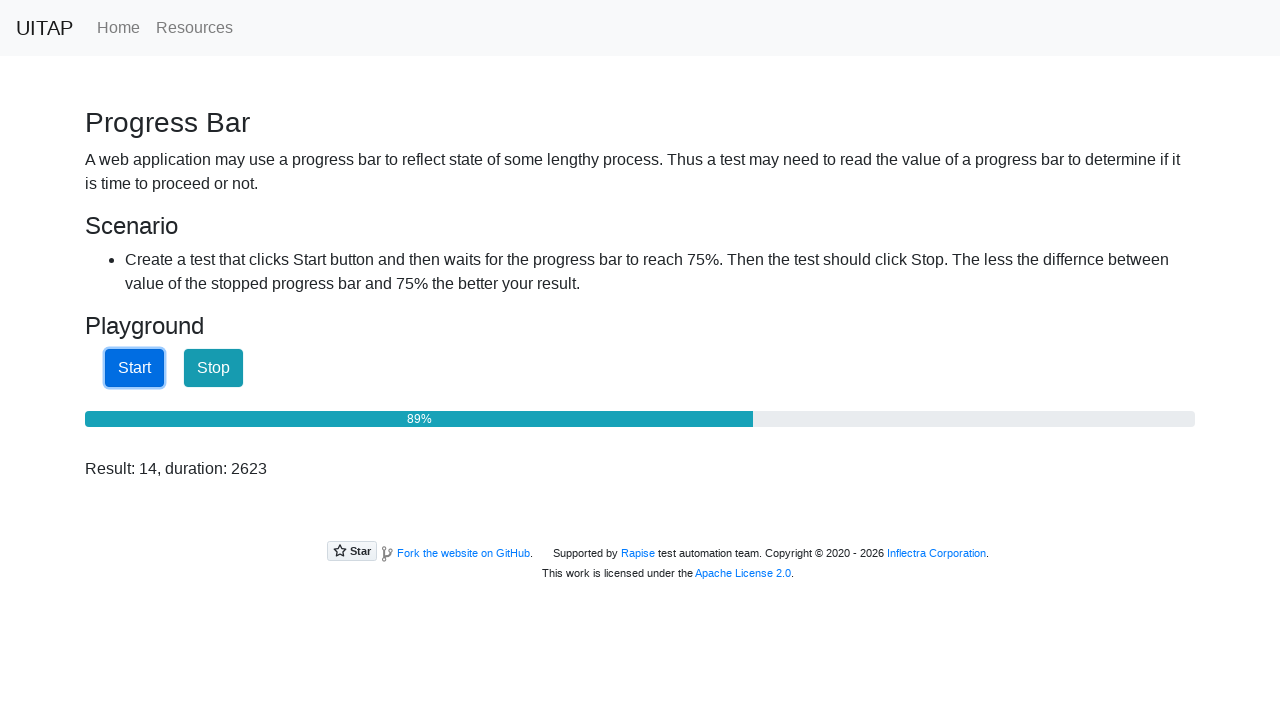

Confirmed progress bar element is visible after stopping
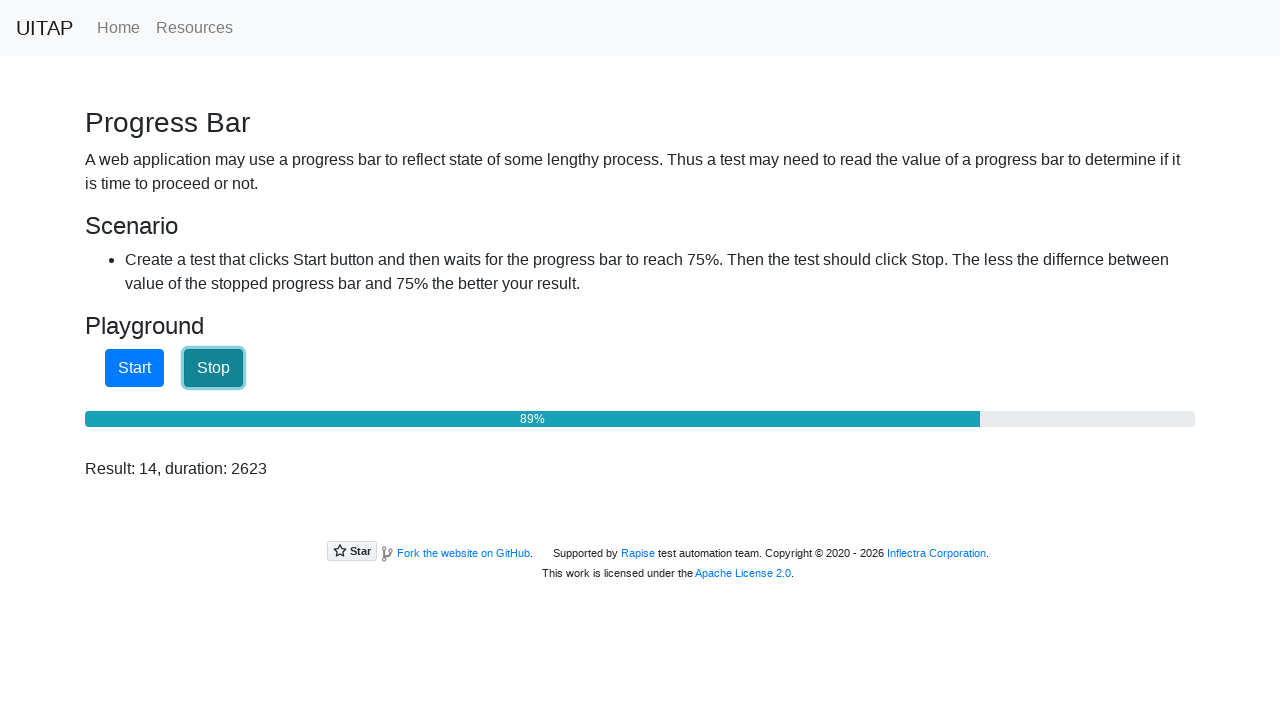

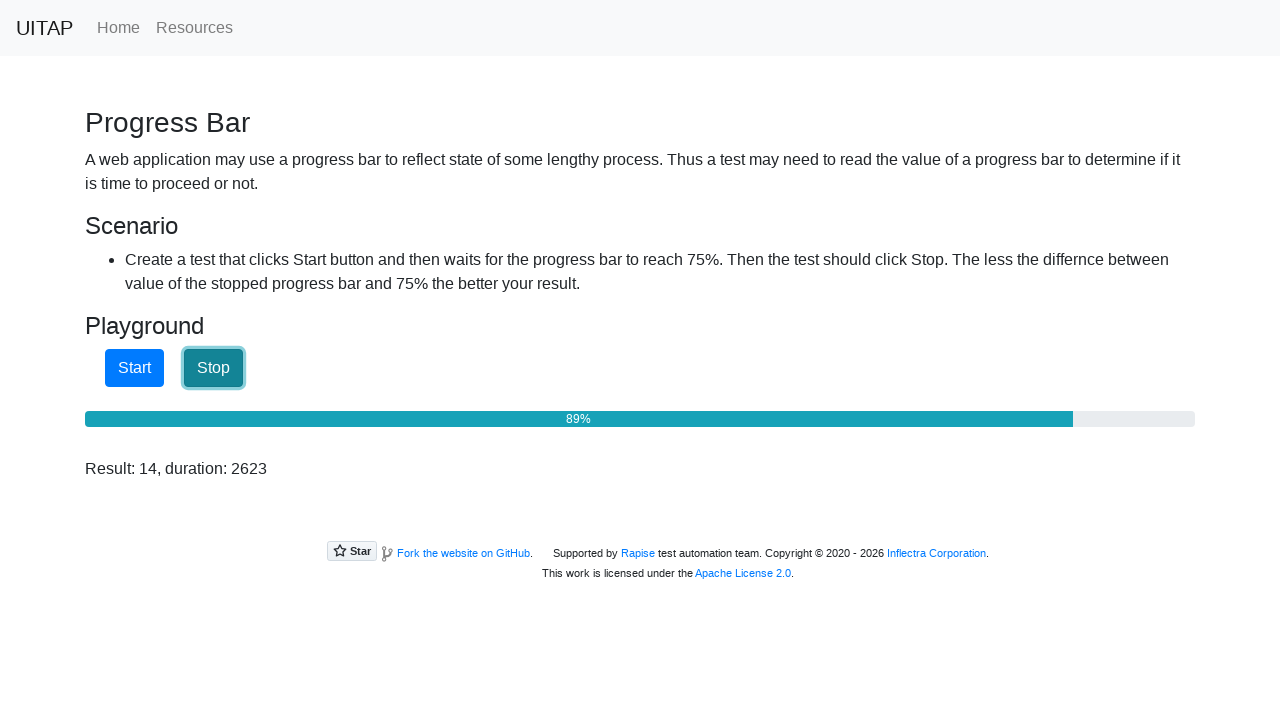